Navigates to the OTUS.ru website homepage and verifies the page loads successfully

Starting URL: https://otus.ru/

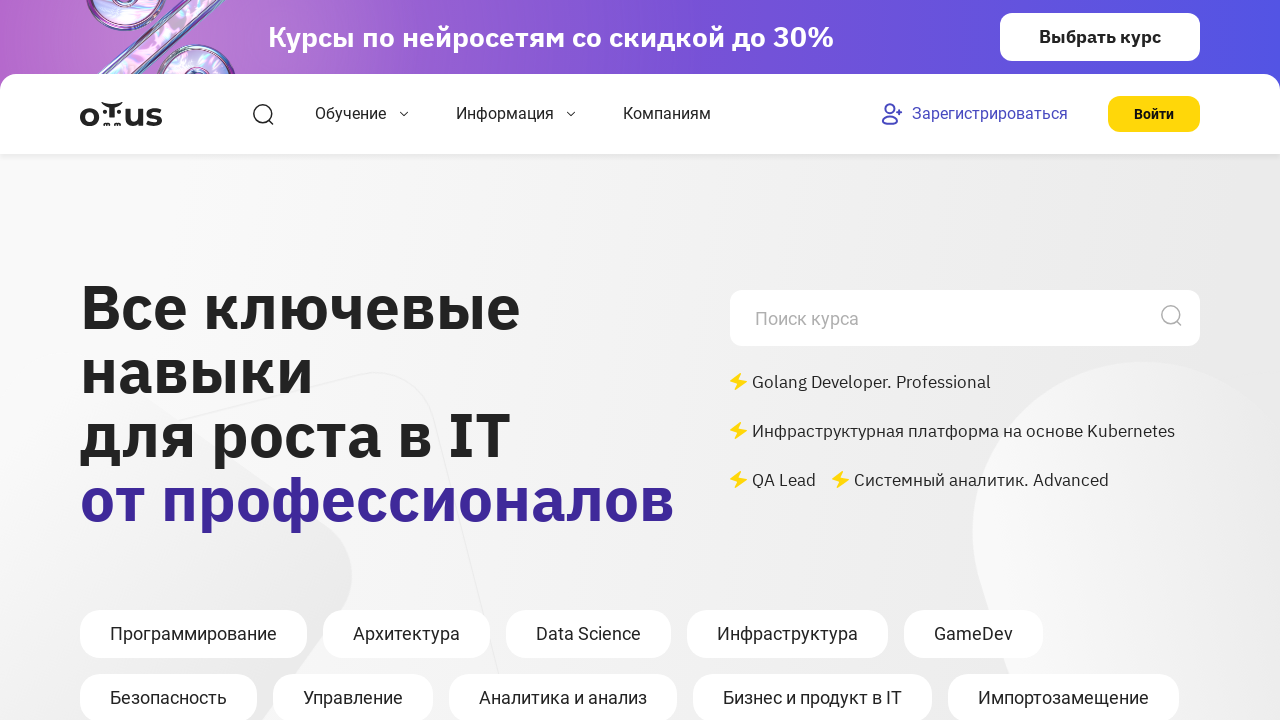

Waited for page DOM to fully load
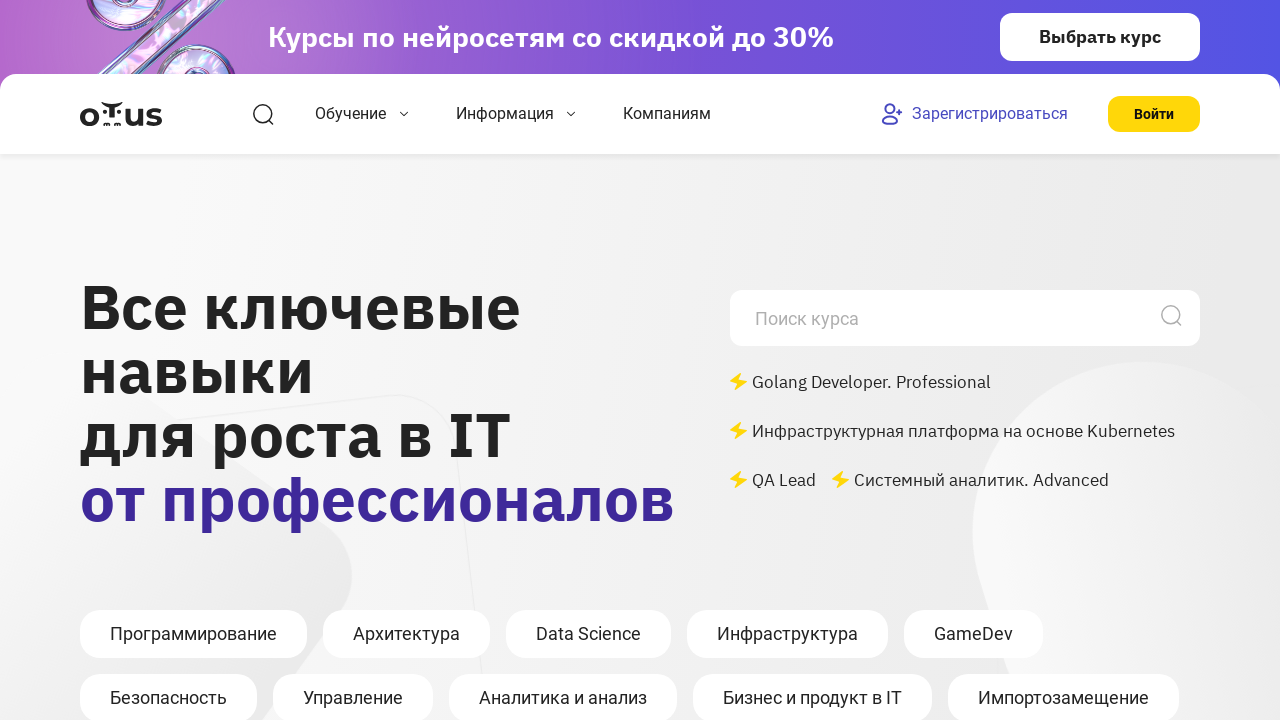

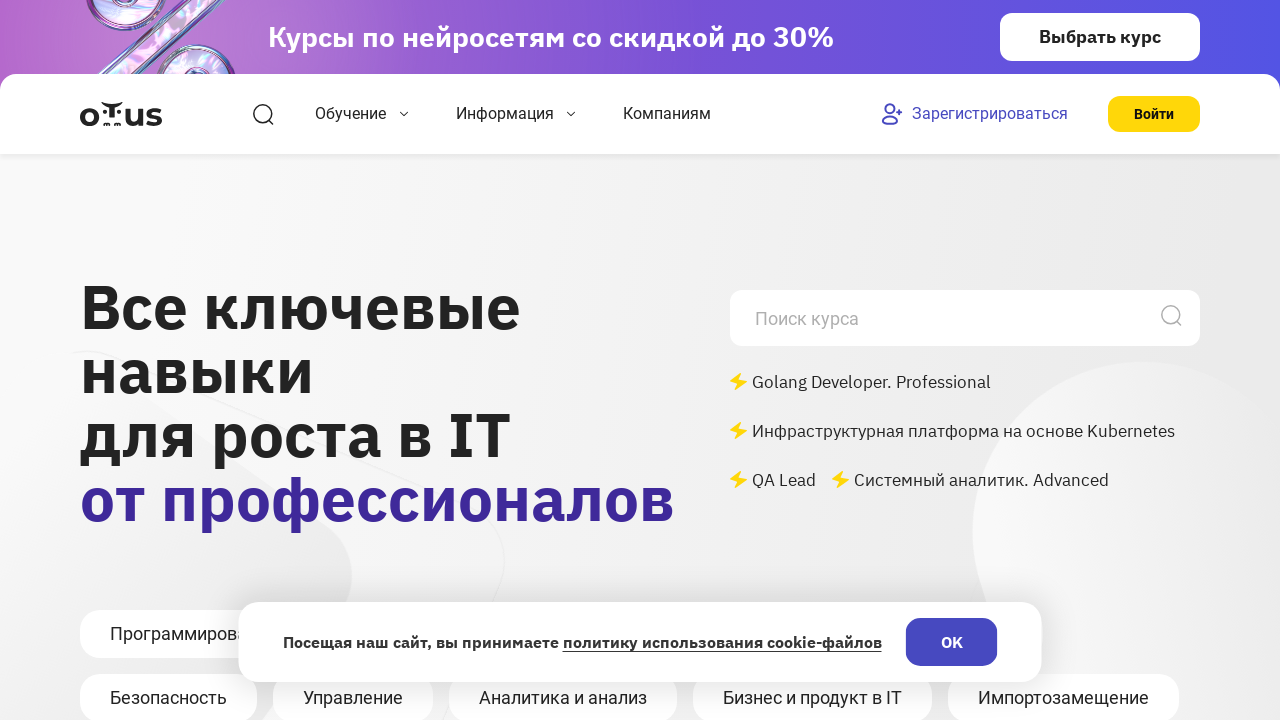